Tests navigation on 123formbuilder.com by hovering over the Templates menu and clicking on the Donation forms link to navigate to that section.

Starting URL: https://www.123formbuilder.com/free-form-templates/gallery-registration/#.

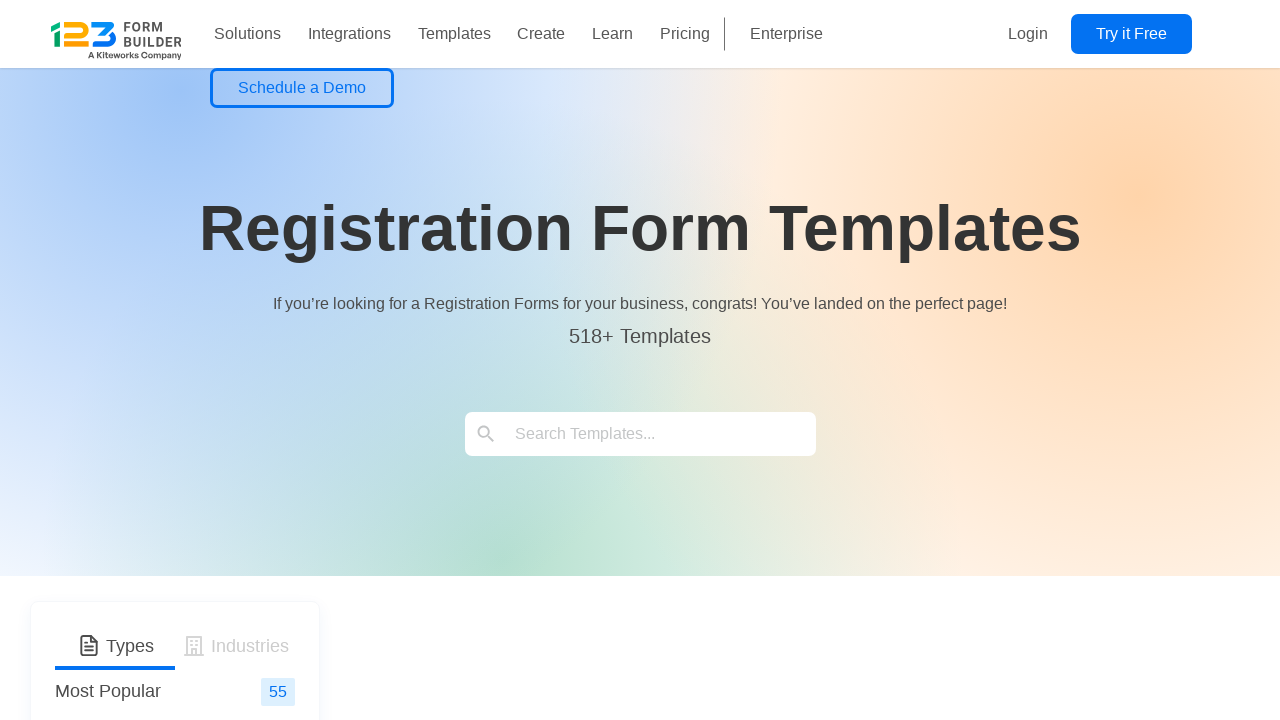

Hovered over the Templates menu item at (454, 34) on a:text('Templates')
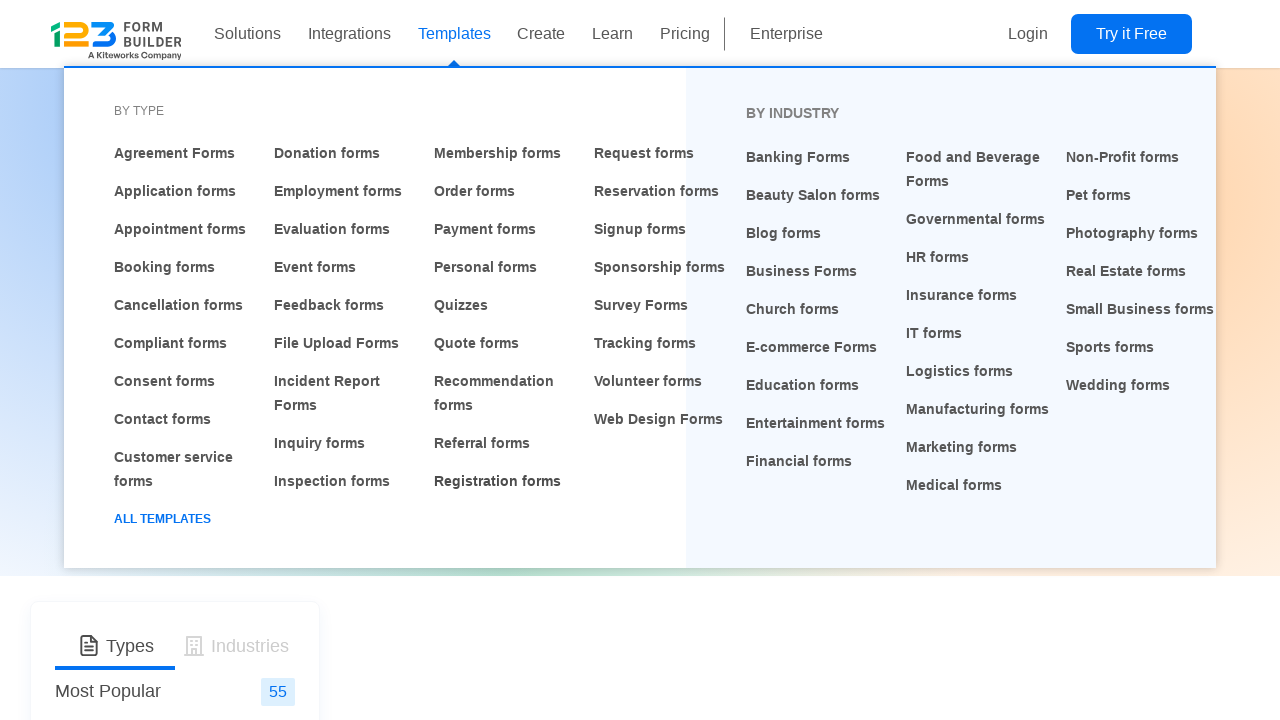

Clicked on the Donation forms link in the Templates dropdown menu at (349, 153) on a:text('Donation forms')
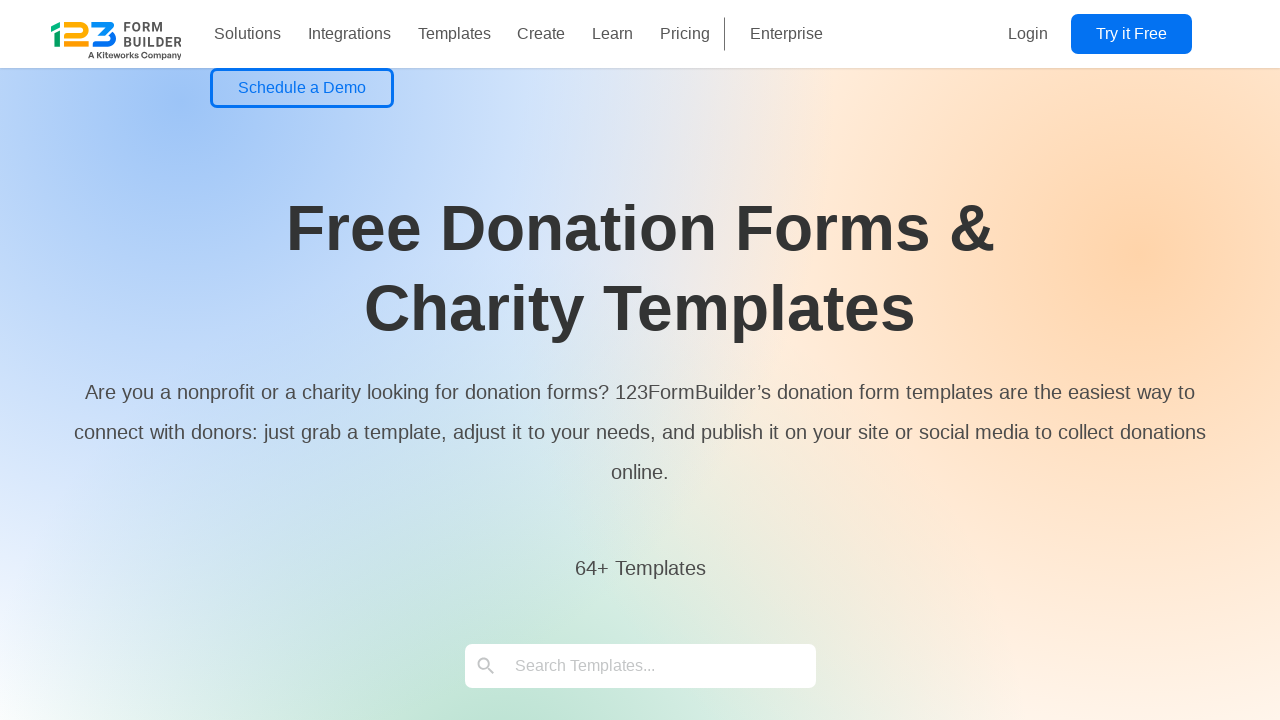

Page loaded successfully after navigating to Donation forms section
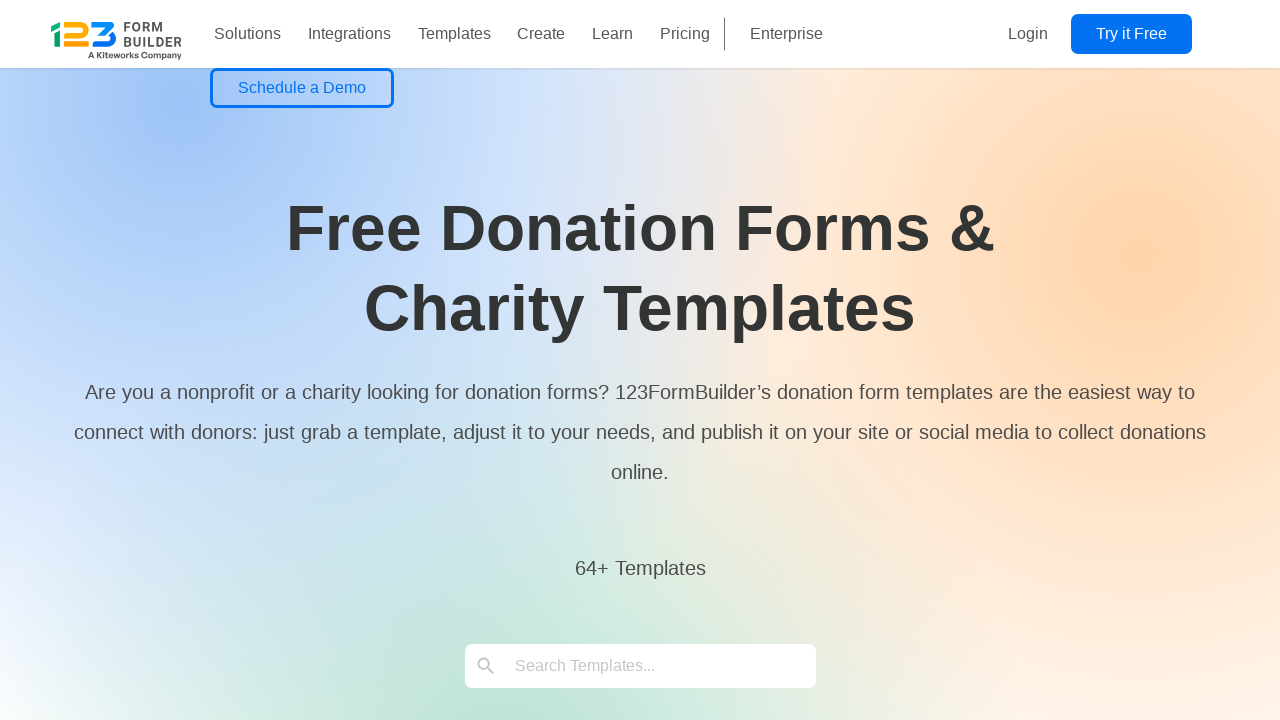

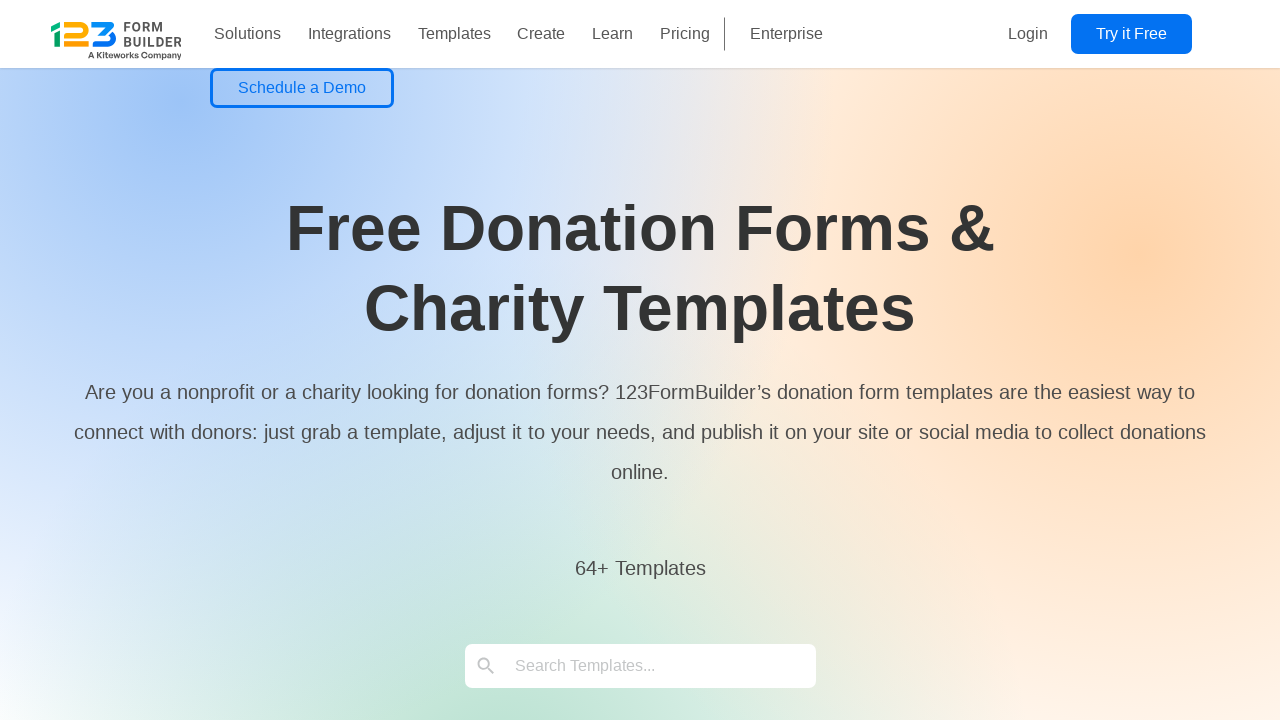